Scrolls down to a specific section of the page and locates all link elements within a footer container

Starting URL: https://rahulshettyacademy.com/AutomationPractice/

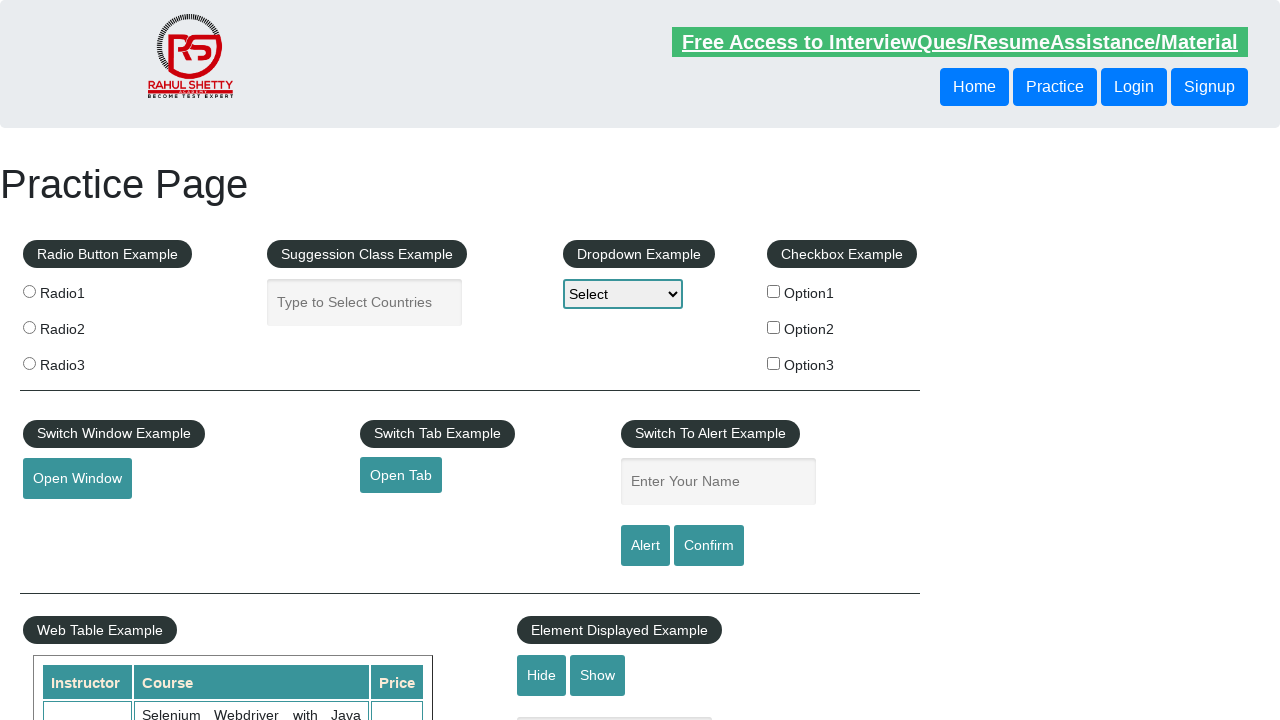

Scrolled down to footer section at position 2100
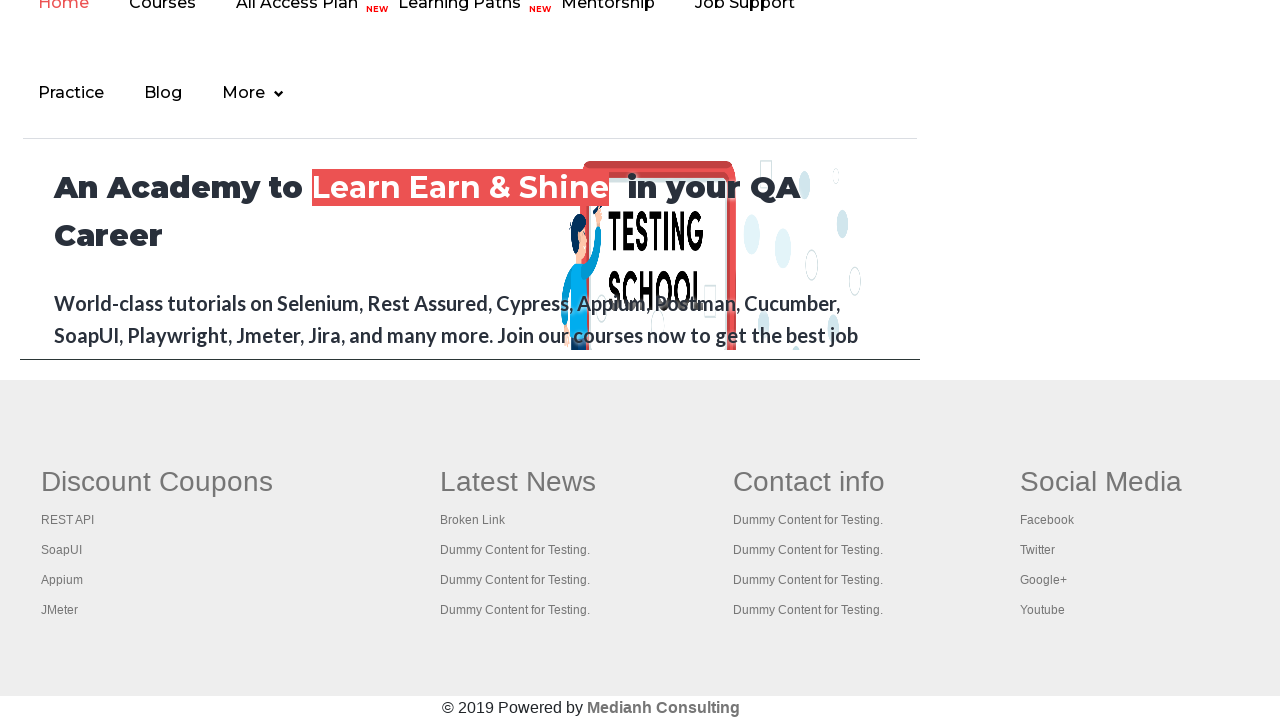

Footer container #gf-BIG became visible
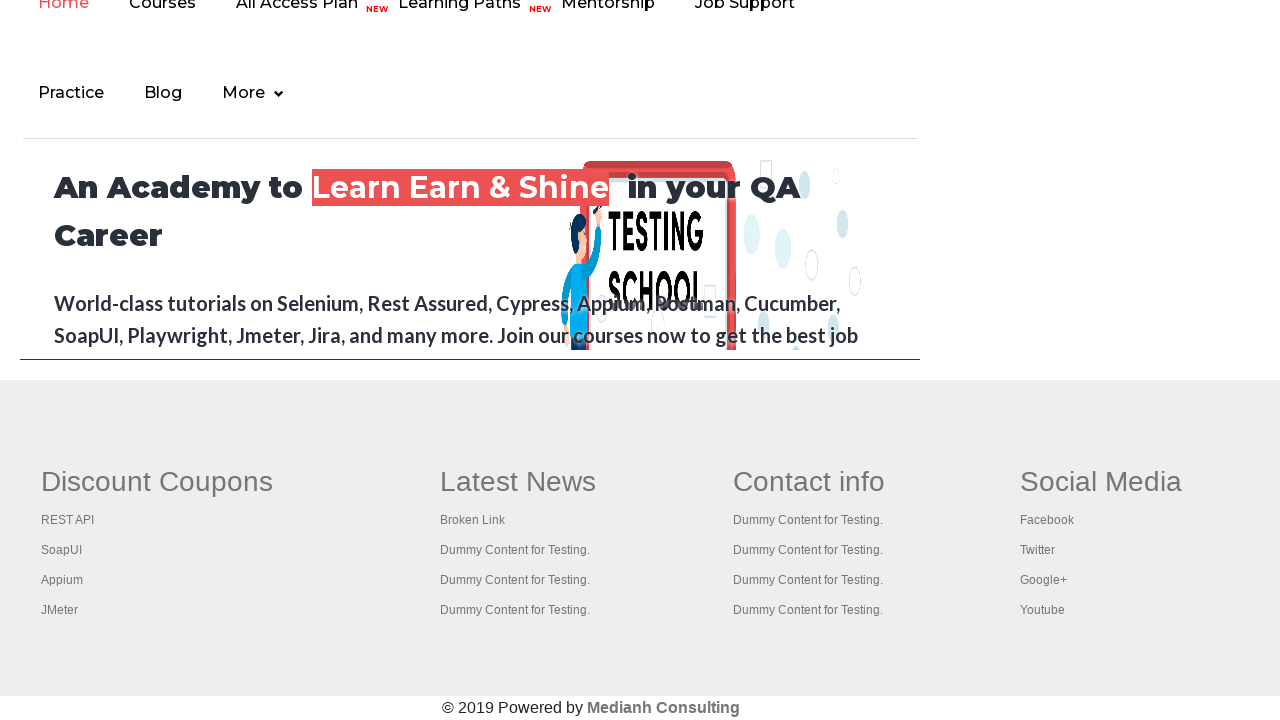

Located footer container element
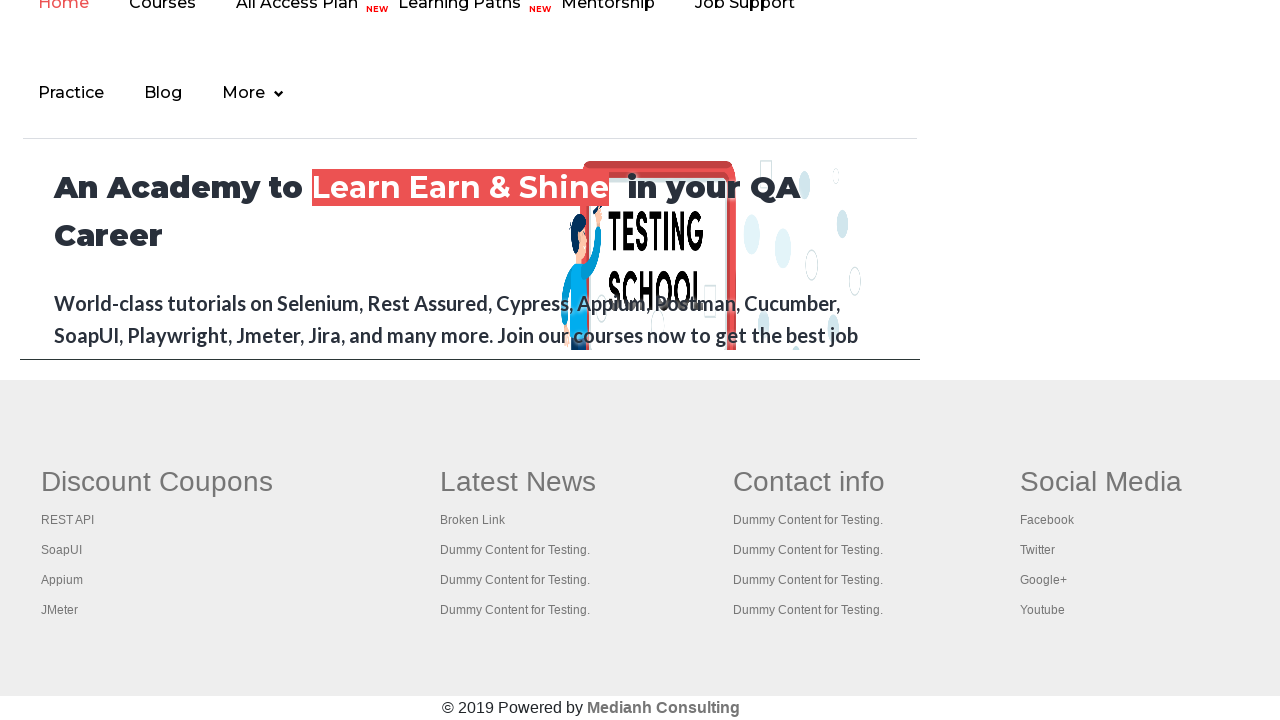

Located all 20 link elements within footer container
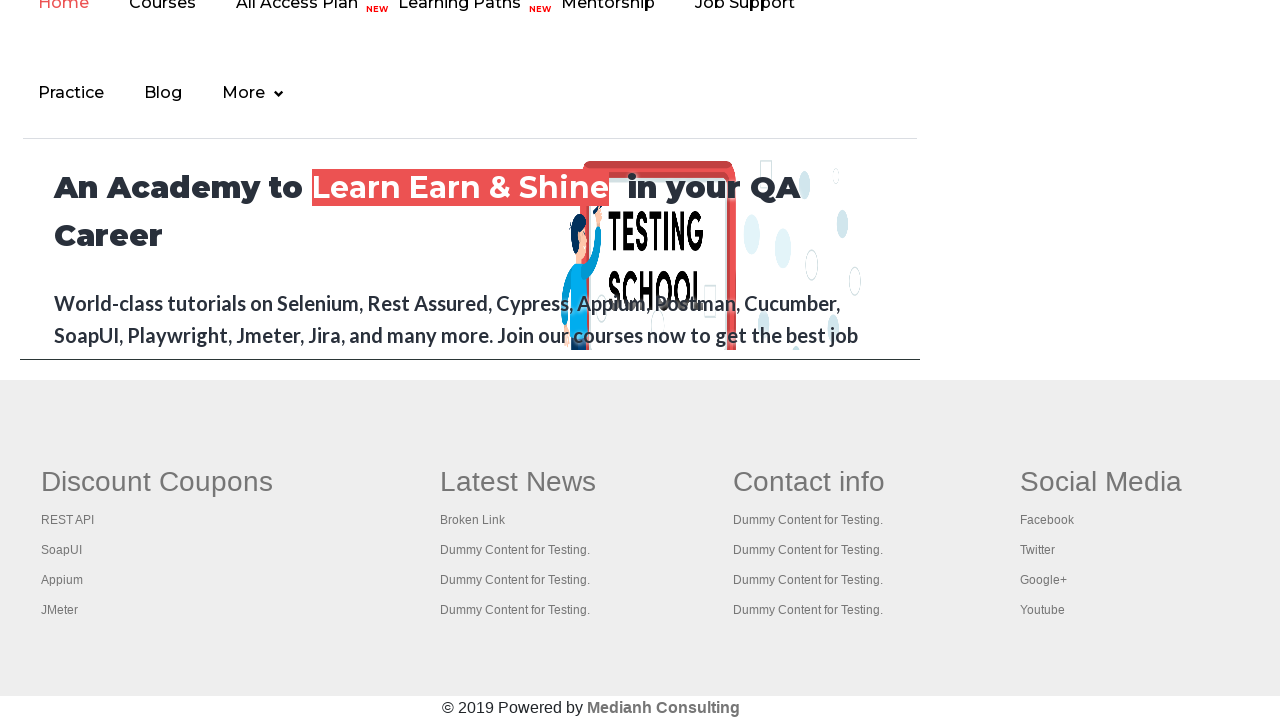

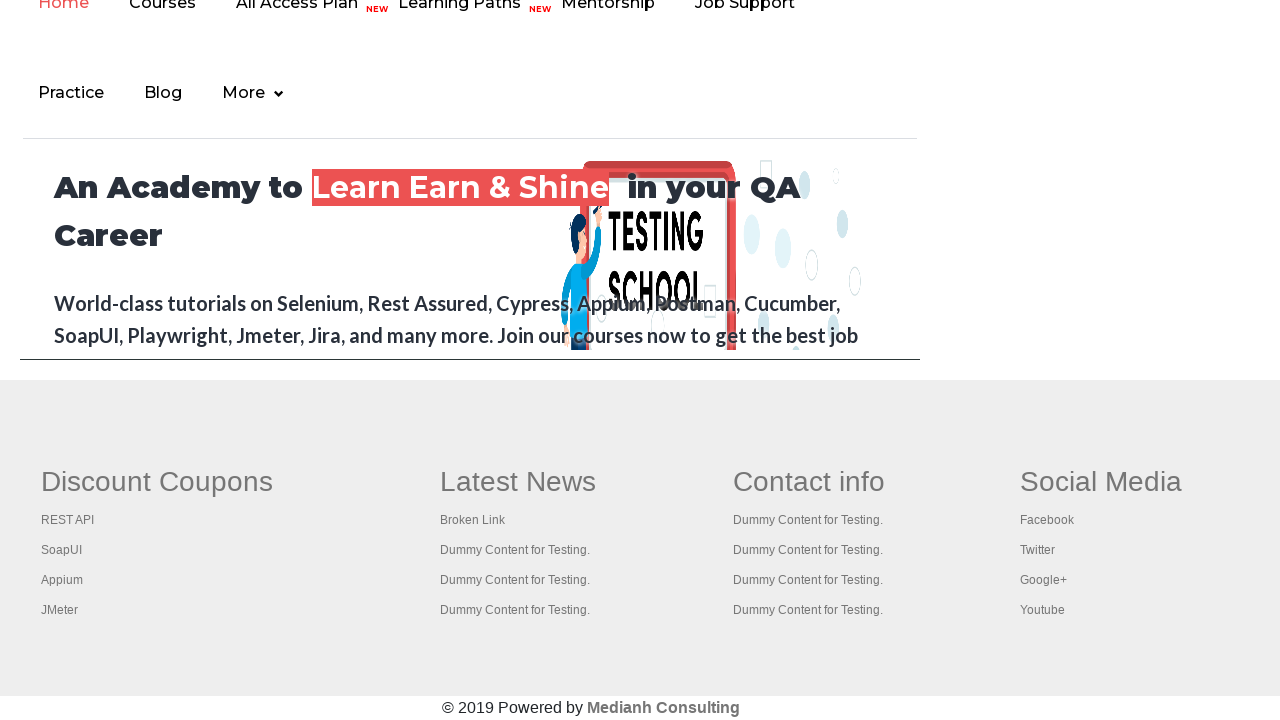